Navigates to the Disappearing Elements page and clicks the Portfolio link if present, then verifies navigation to the Portfolio page.

Starting URL: https://the-internet.herokuapp.com/

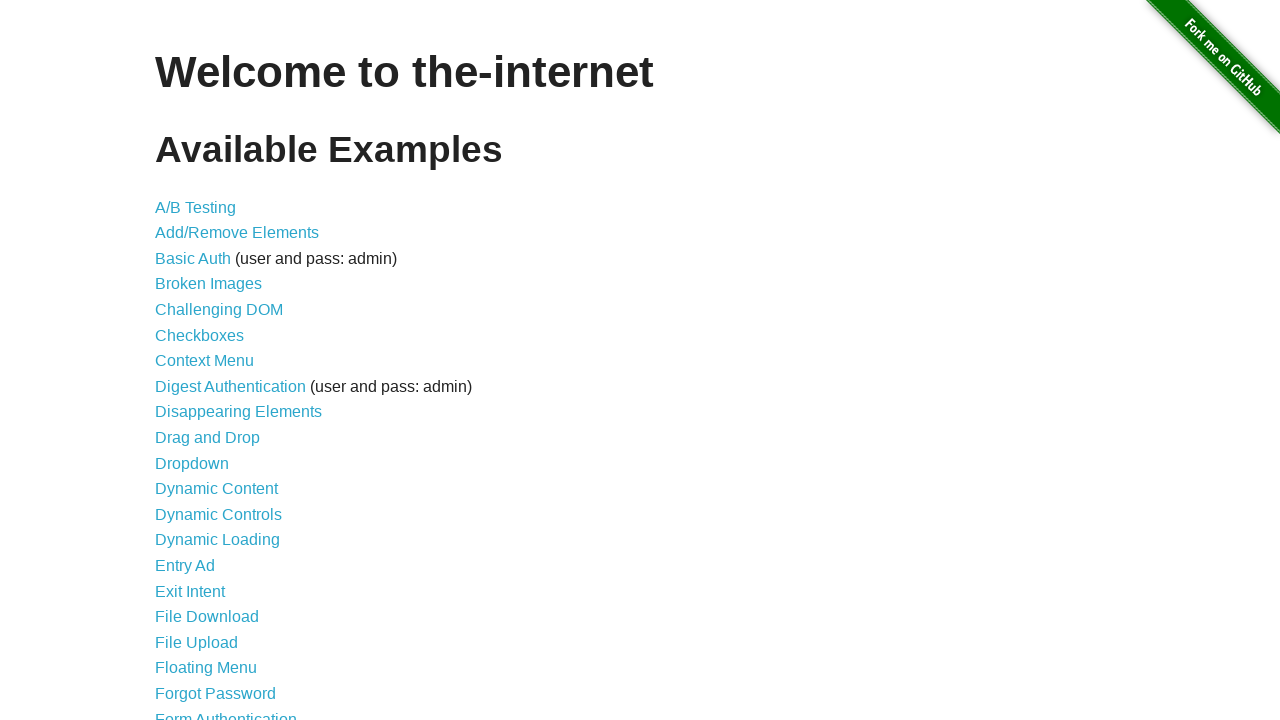

Clicked on Disappearing Elements link from homepage at (238, 412) on a[href='/disappearing_elements']
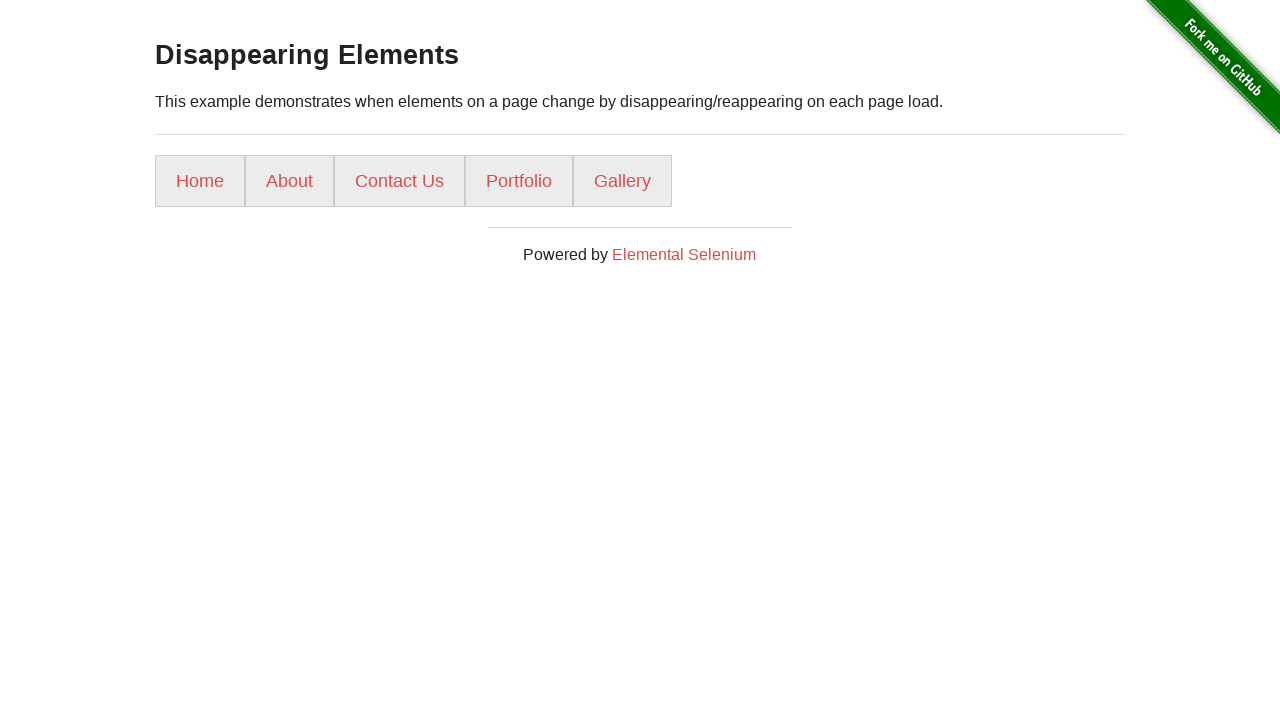

Disappearing Elements page loaded and list items visible
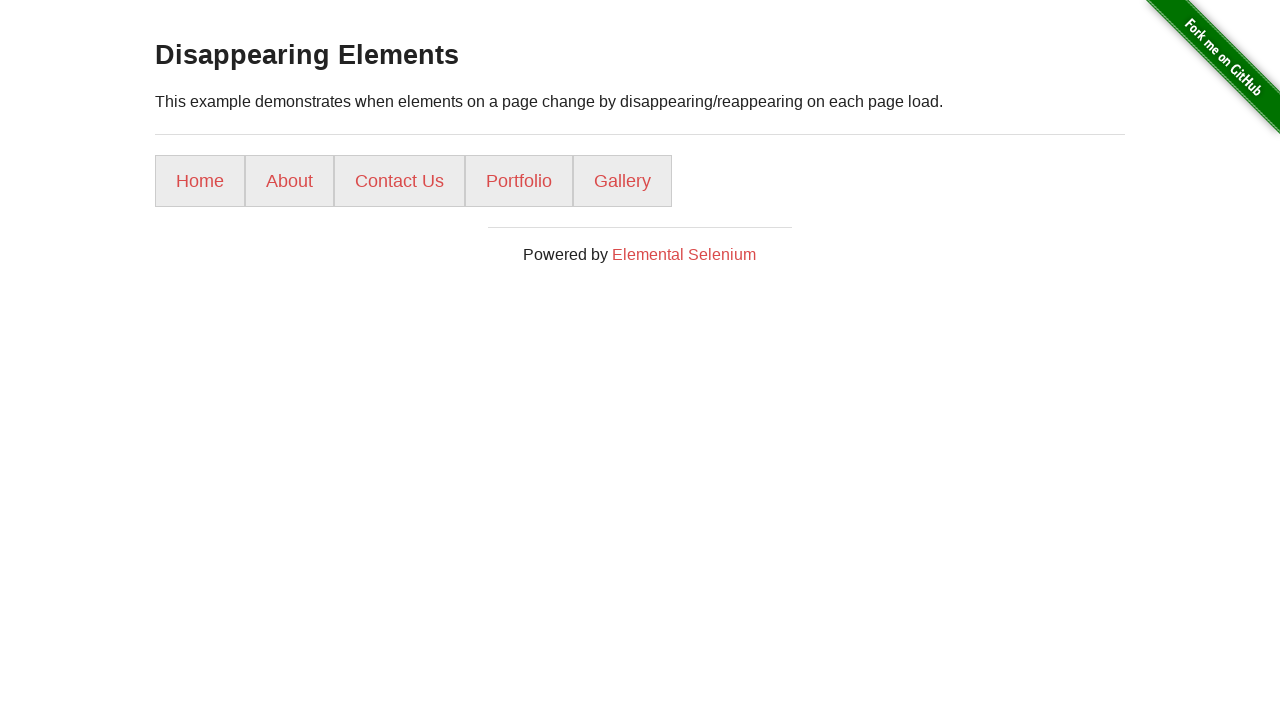

Located Portfolio link element
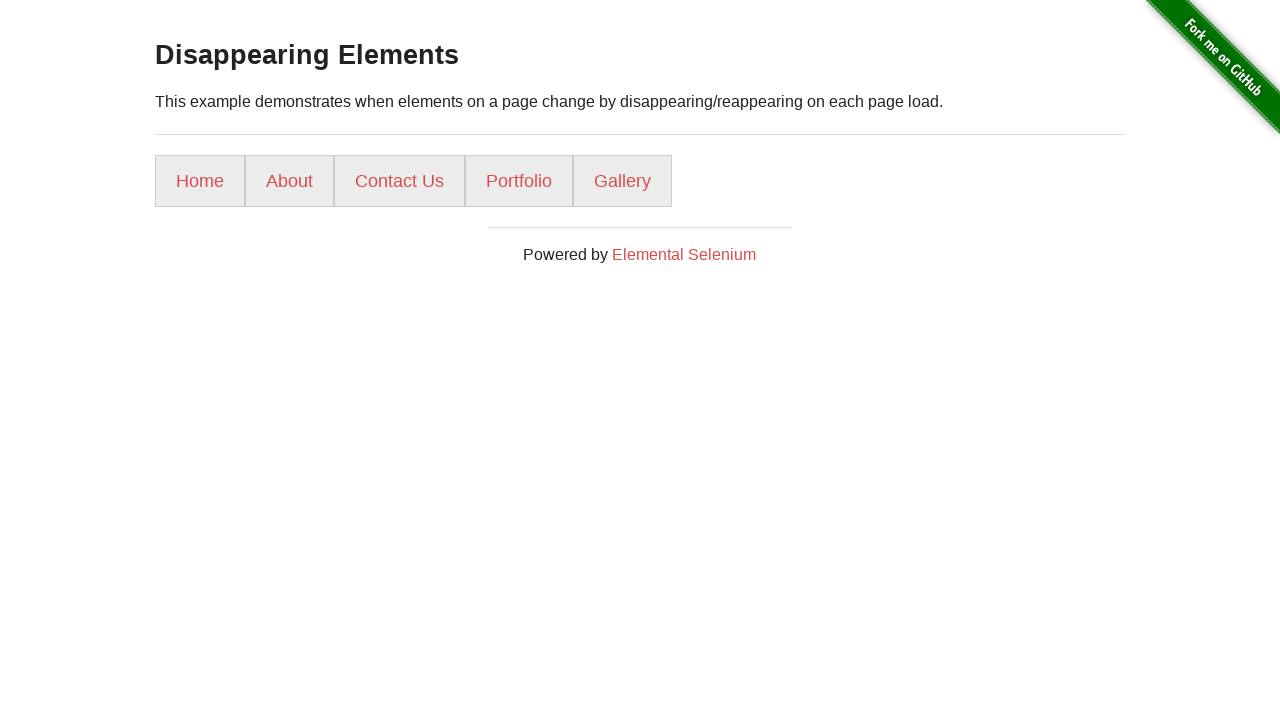

Clicked on Portfolio link at (519, 181) on ul li a:has-text('Portfolio')
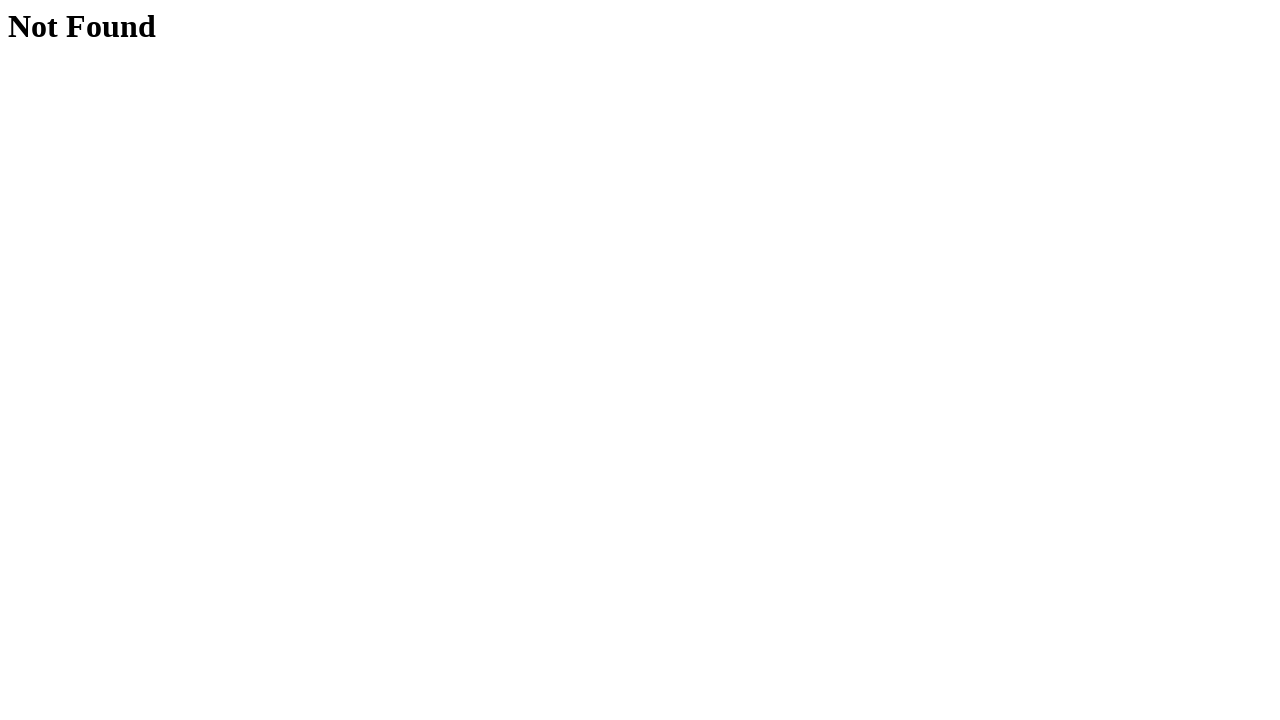

Successfully navigated to Portfolio page
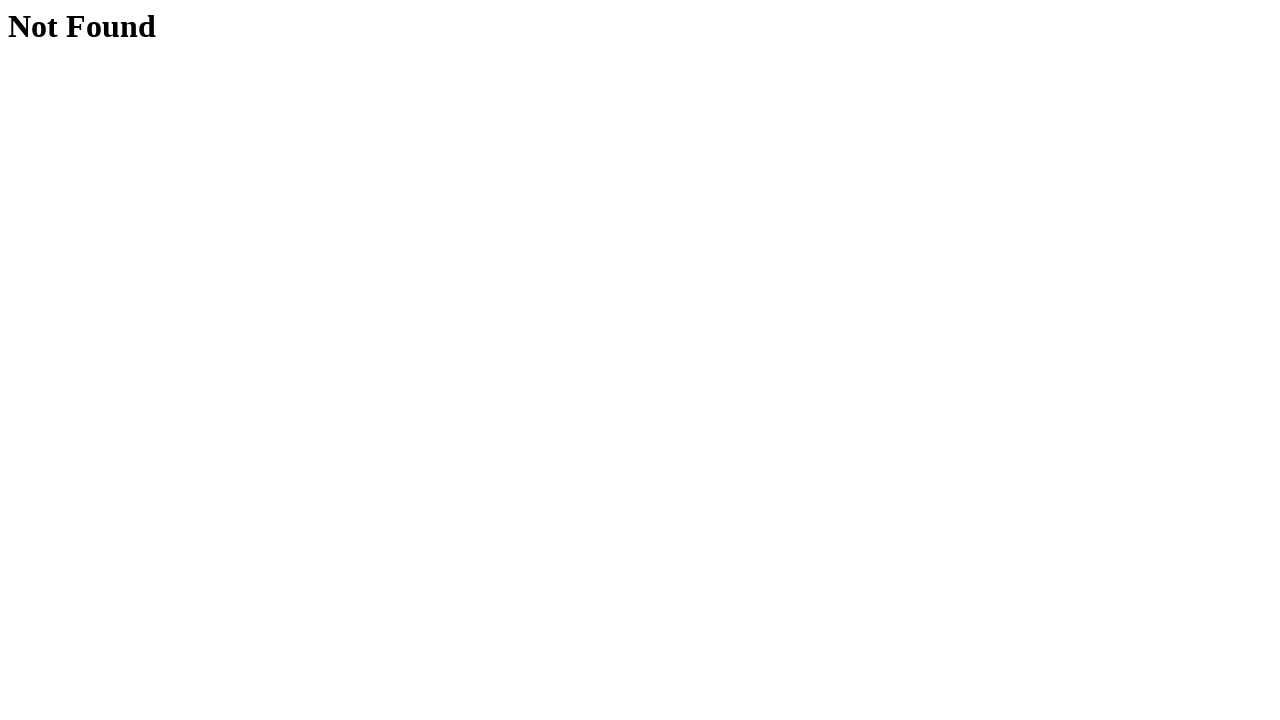

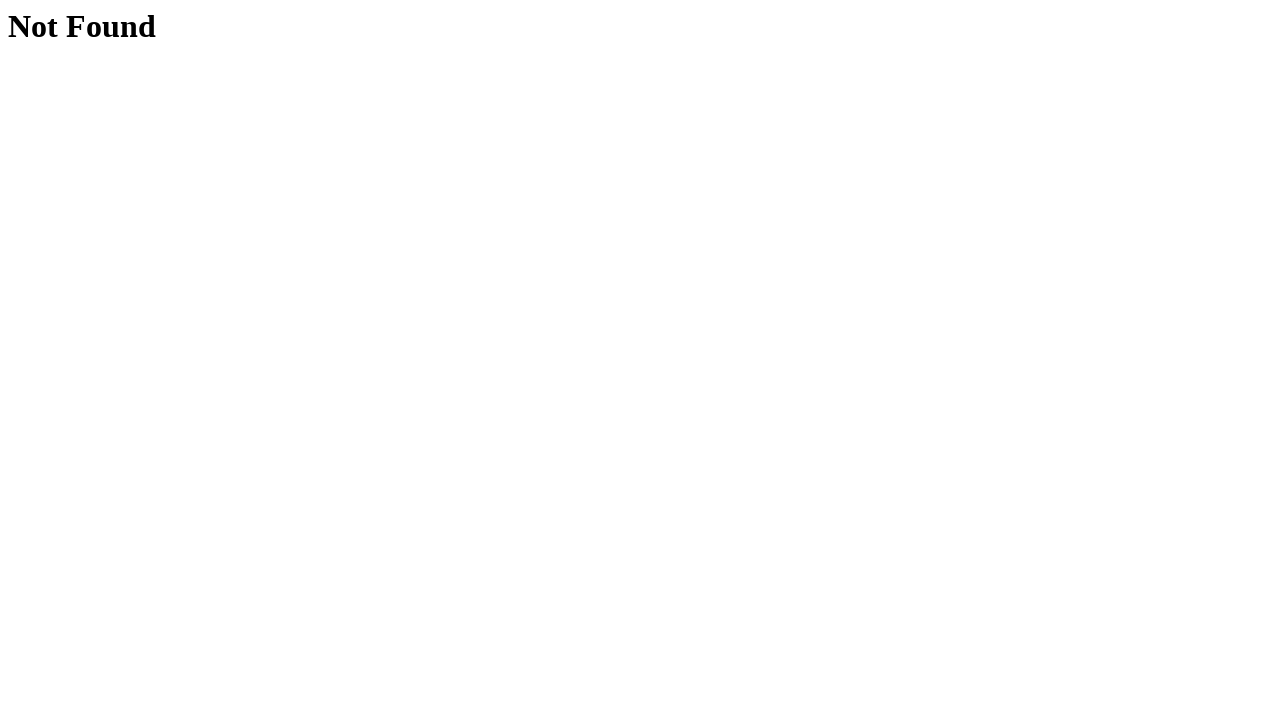